Tests clicking the "New User Registration" button on the CMS government portal using a CSS selector with class name locator.

Starting URL: https://portal.cms.gov/portal/

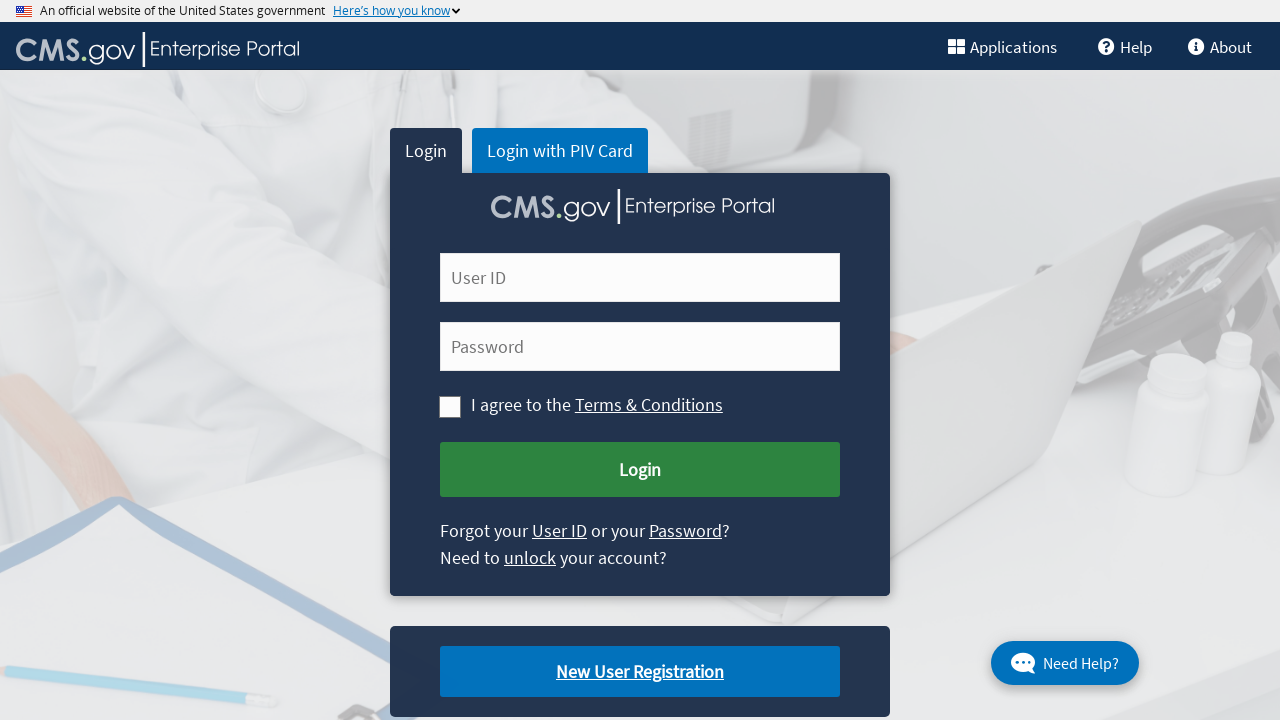

Clicked the 'New User Registration' button using CSS selector at (640, 672) on a.cms-newuser-reg
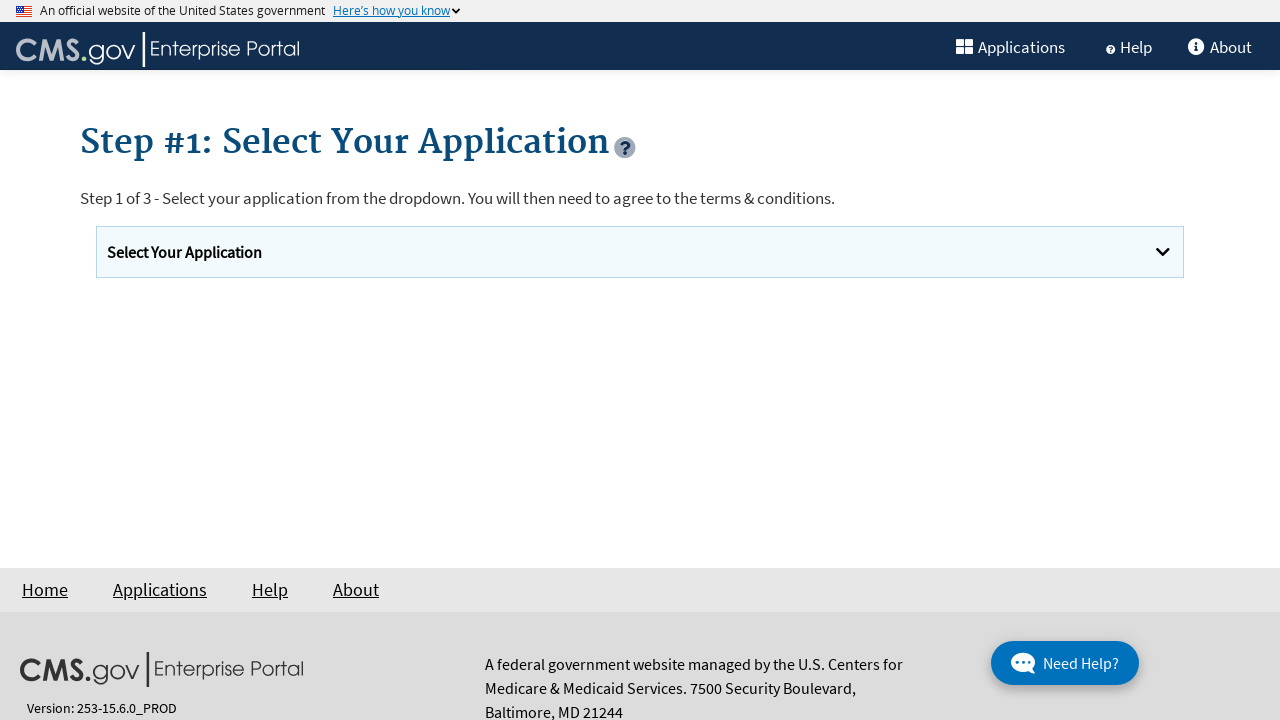

Waited for page navigation to complete (networkidle state)
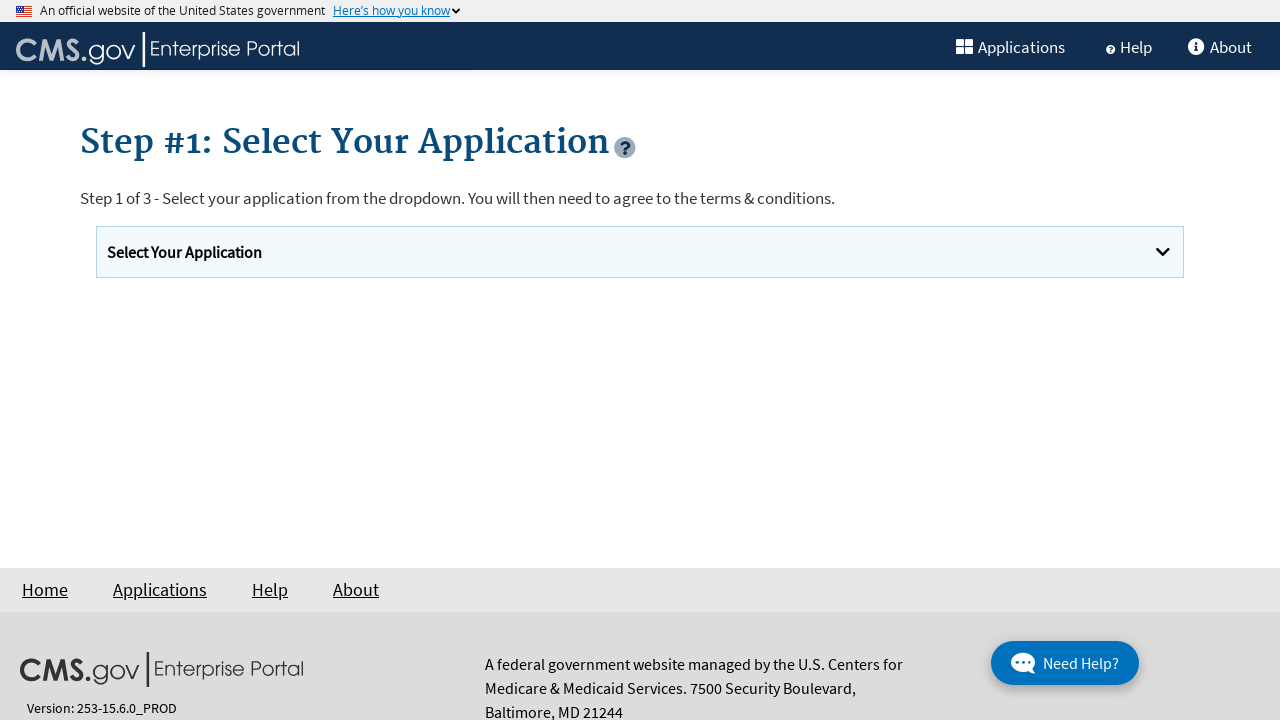

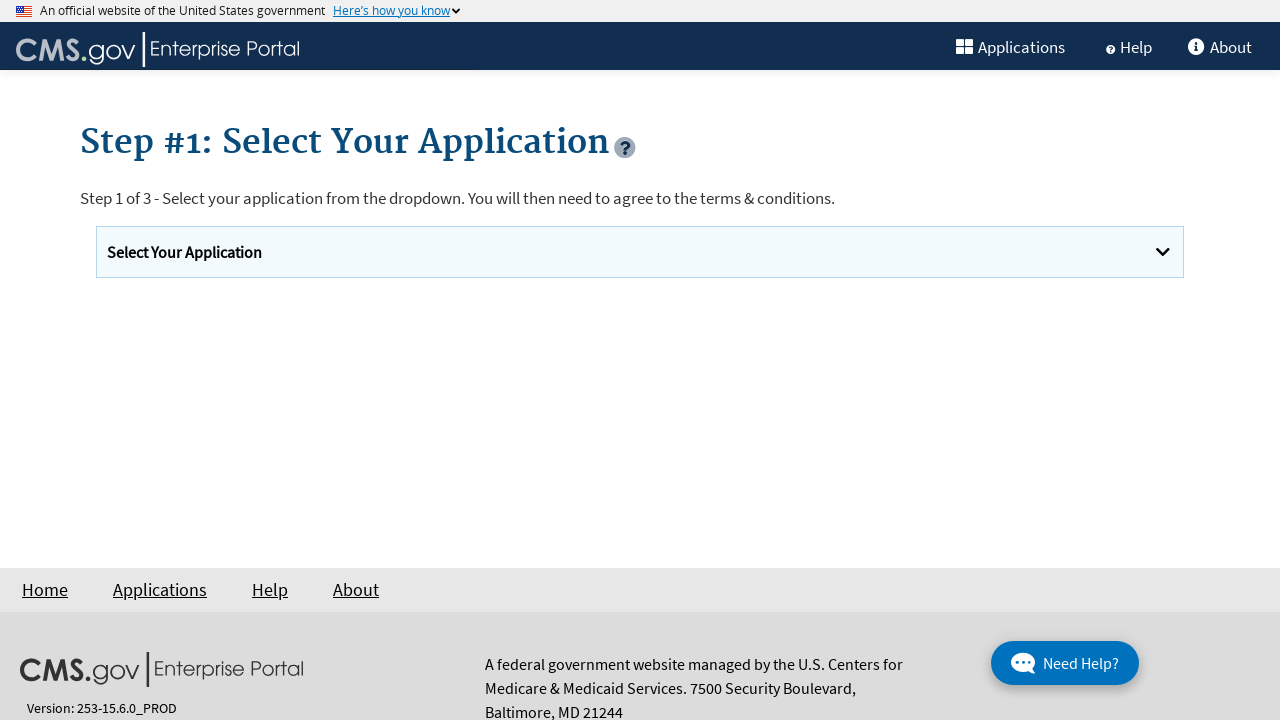